Tests interaction with a jQuery combo tree dropdown component by clicking on the input field to open the dropdown

Starting URL: https://www.jqueryscript.net/demo/Drop-Down-Combo-Tree/

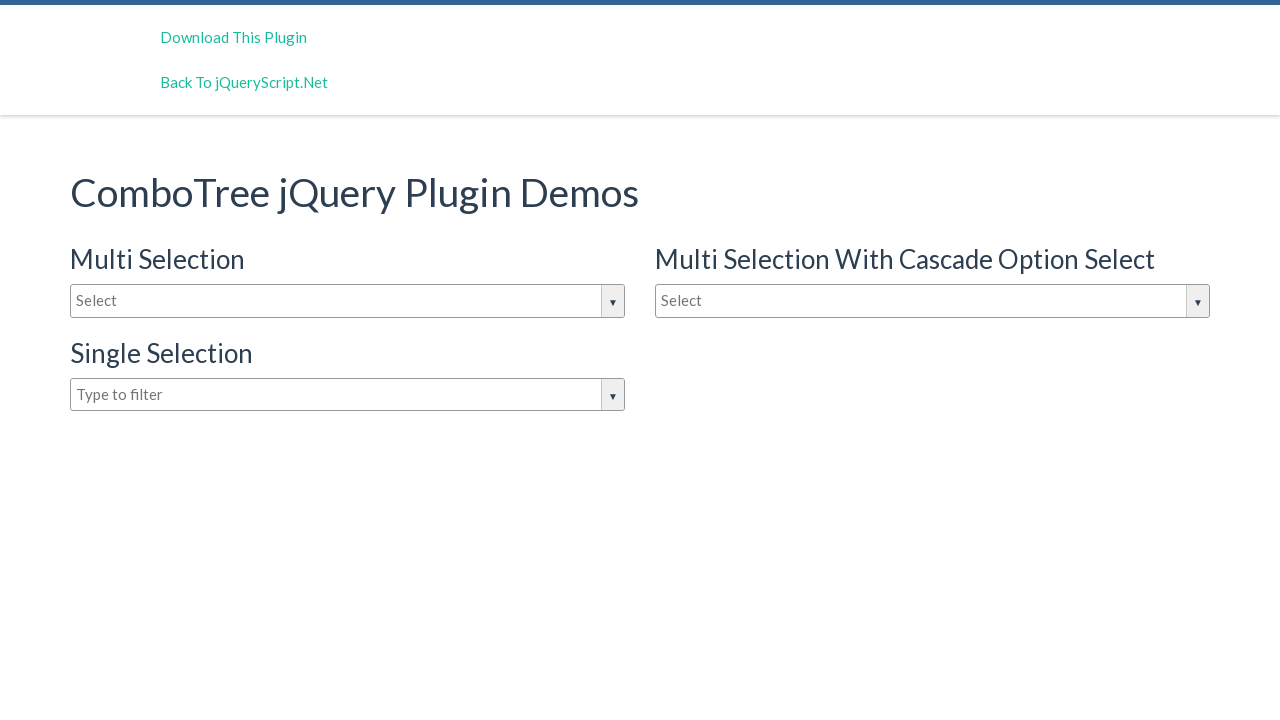

Clicked on combo tree input field to open dropdown at (348, 301) on #justAnInputBox
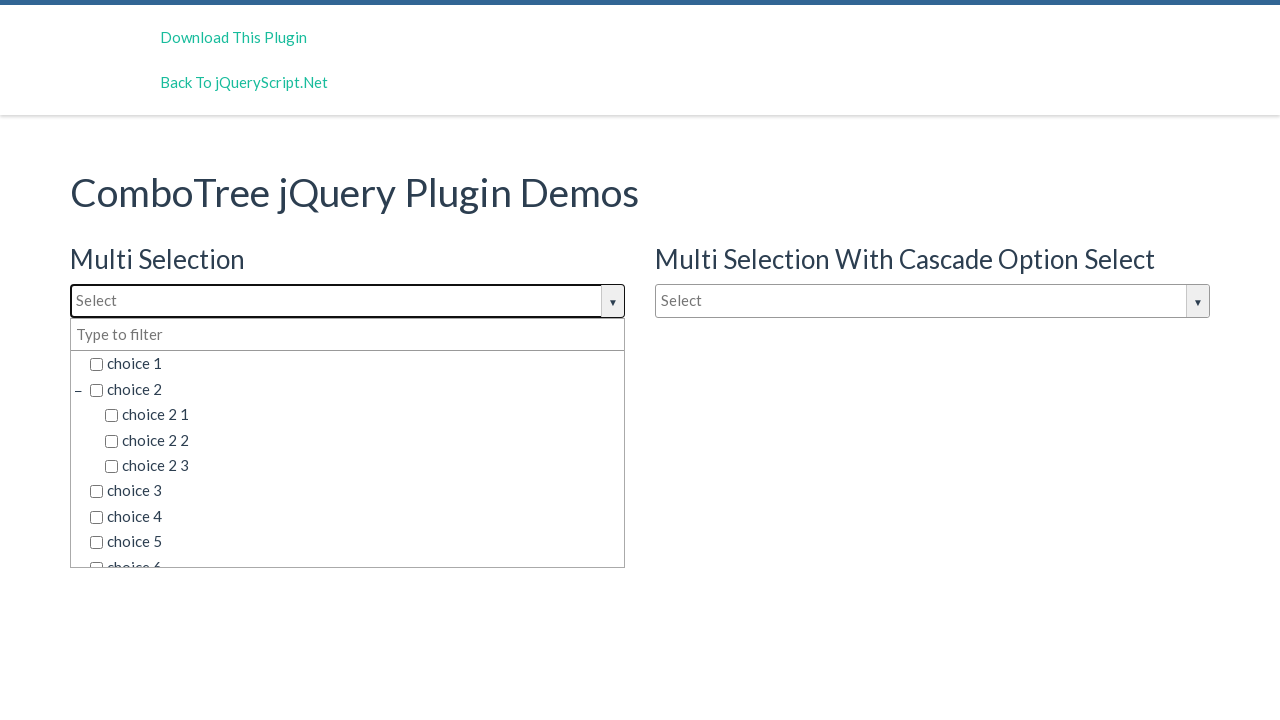

Dropdown options container appeared
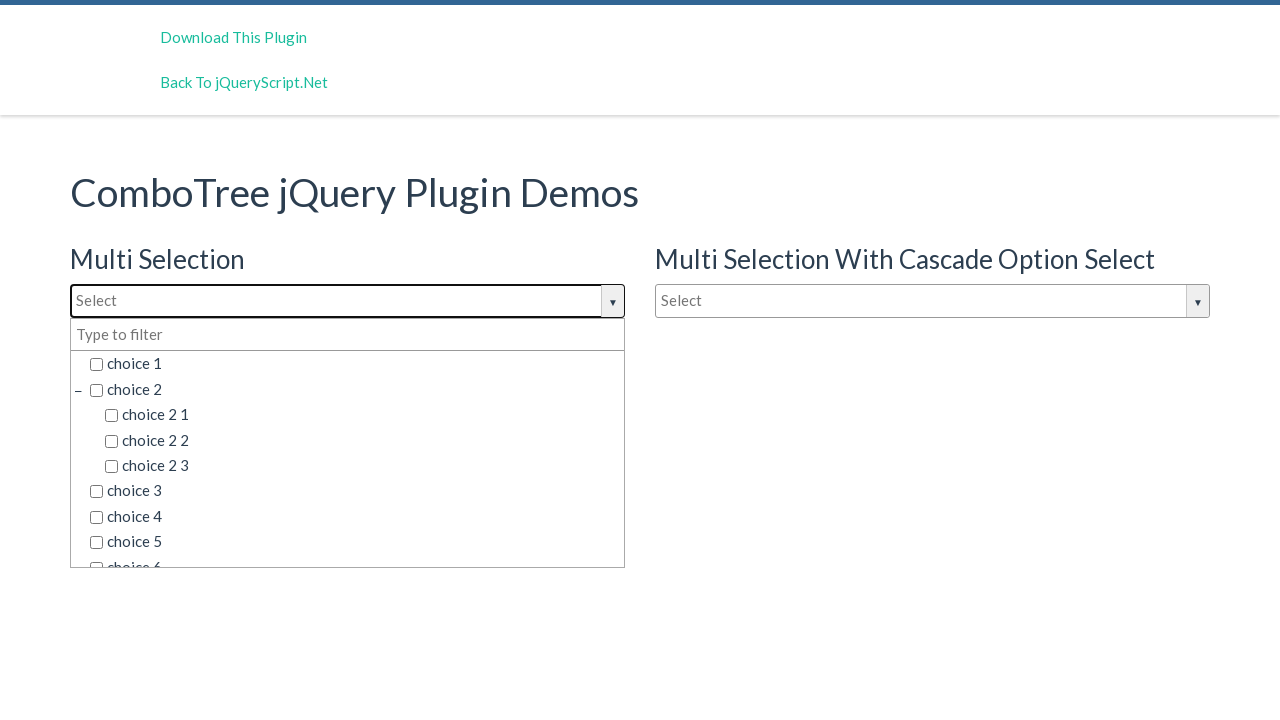

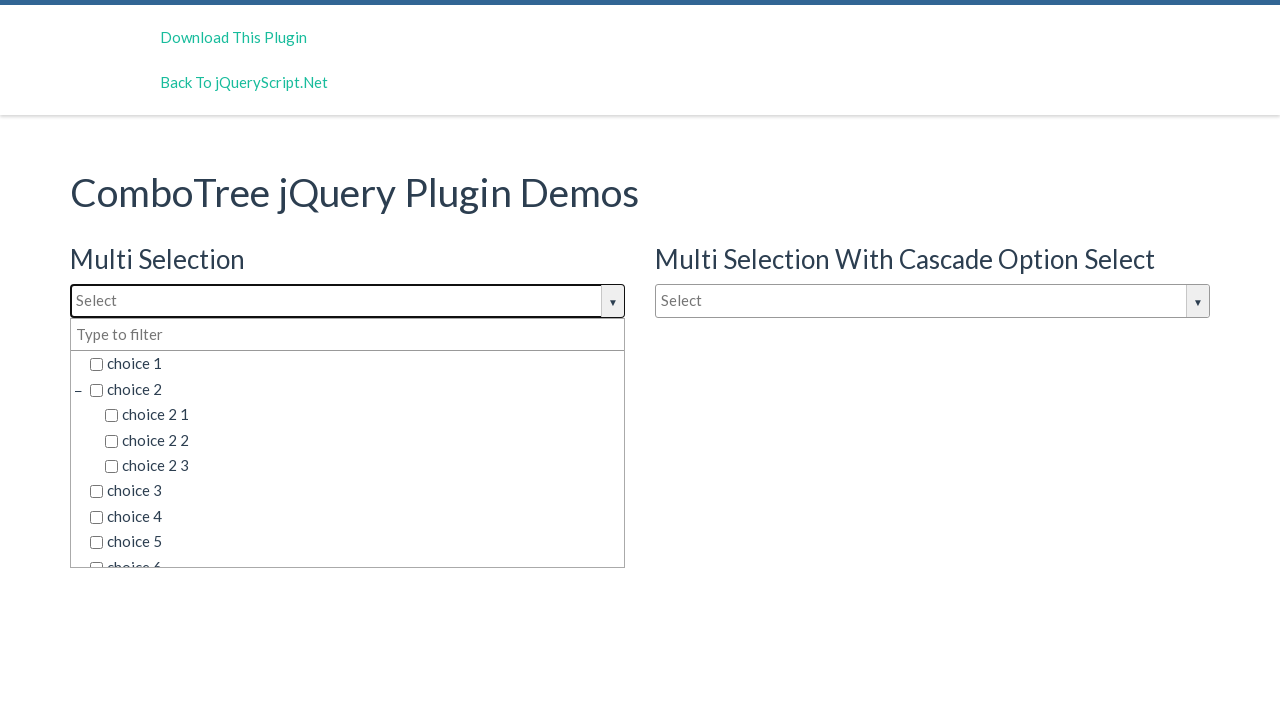